Navigates to an online medical store website and verifies the page loads successfully by maximizing the window and waiting for the page content.

Starting URL: https://www.onlinemedicalstore.com/

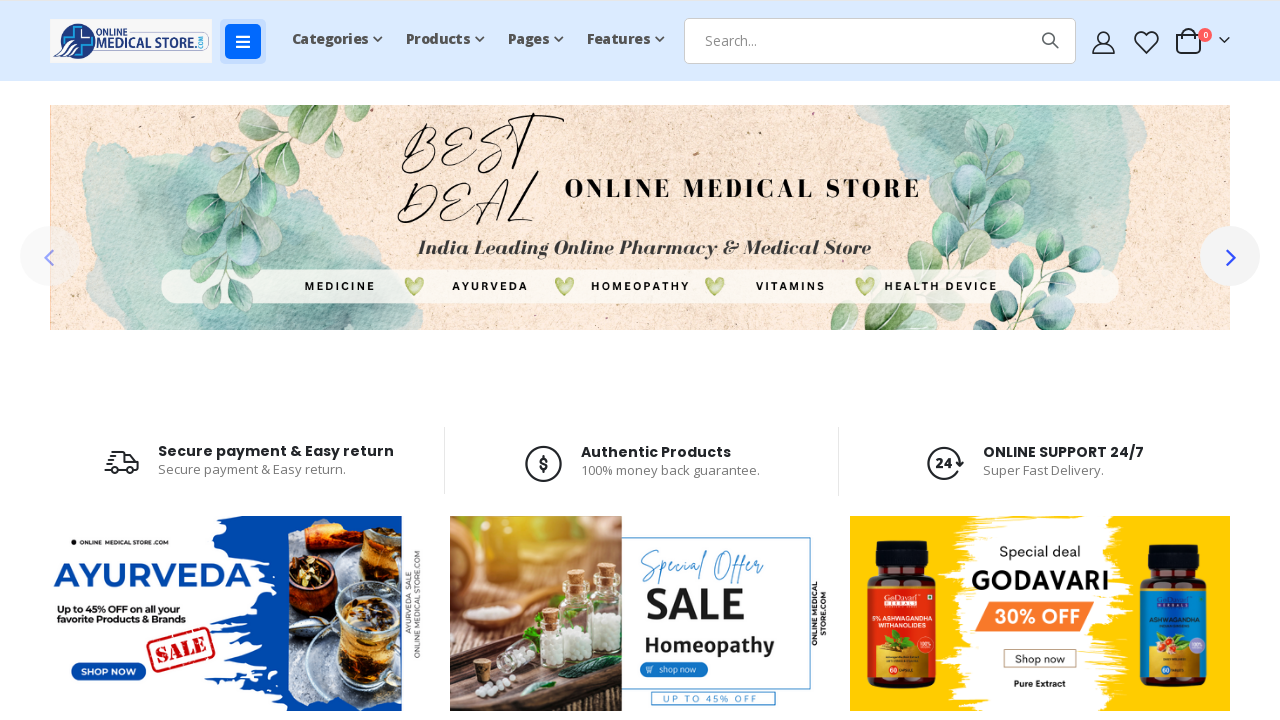

Maximized viewport to 1920x1080
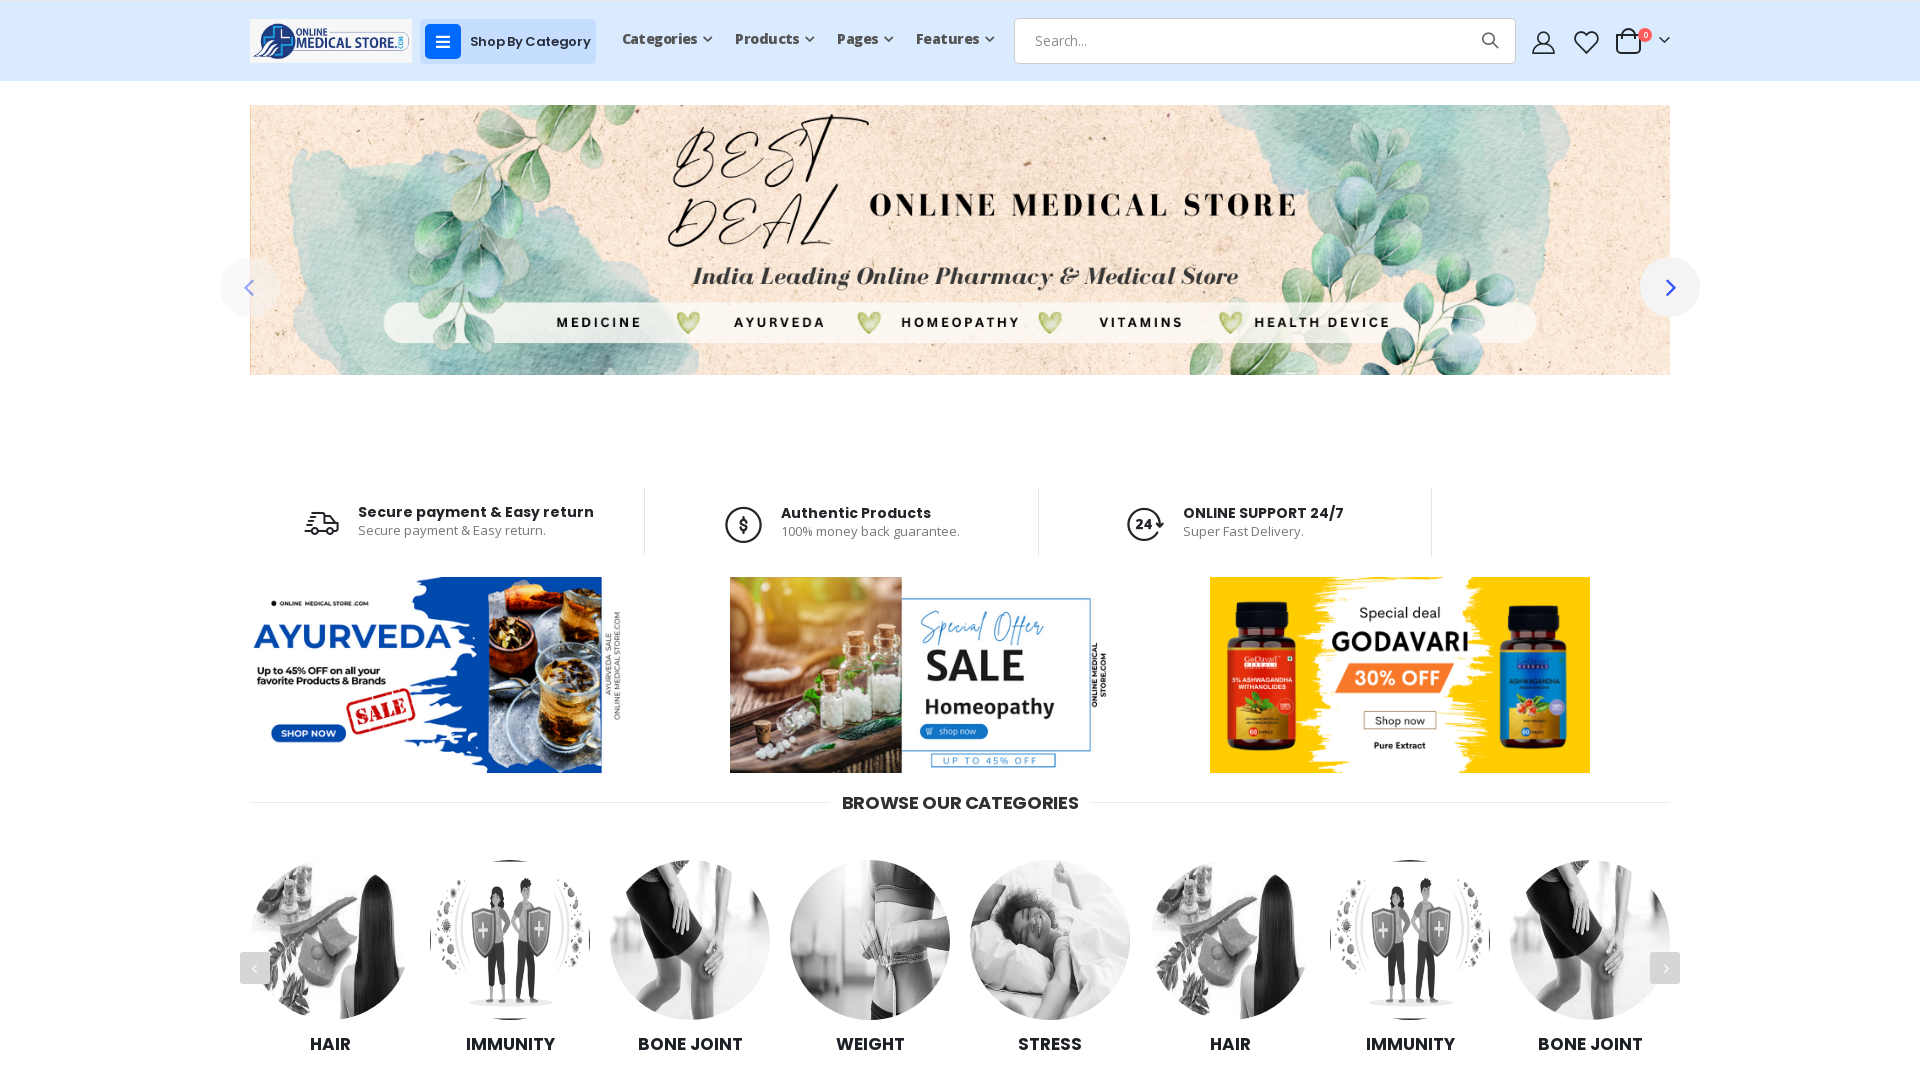

Waited for DOM content to load
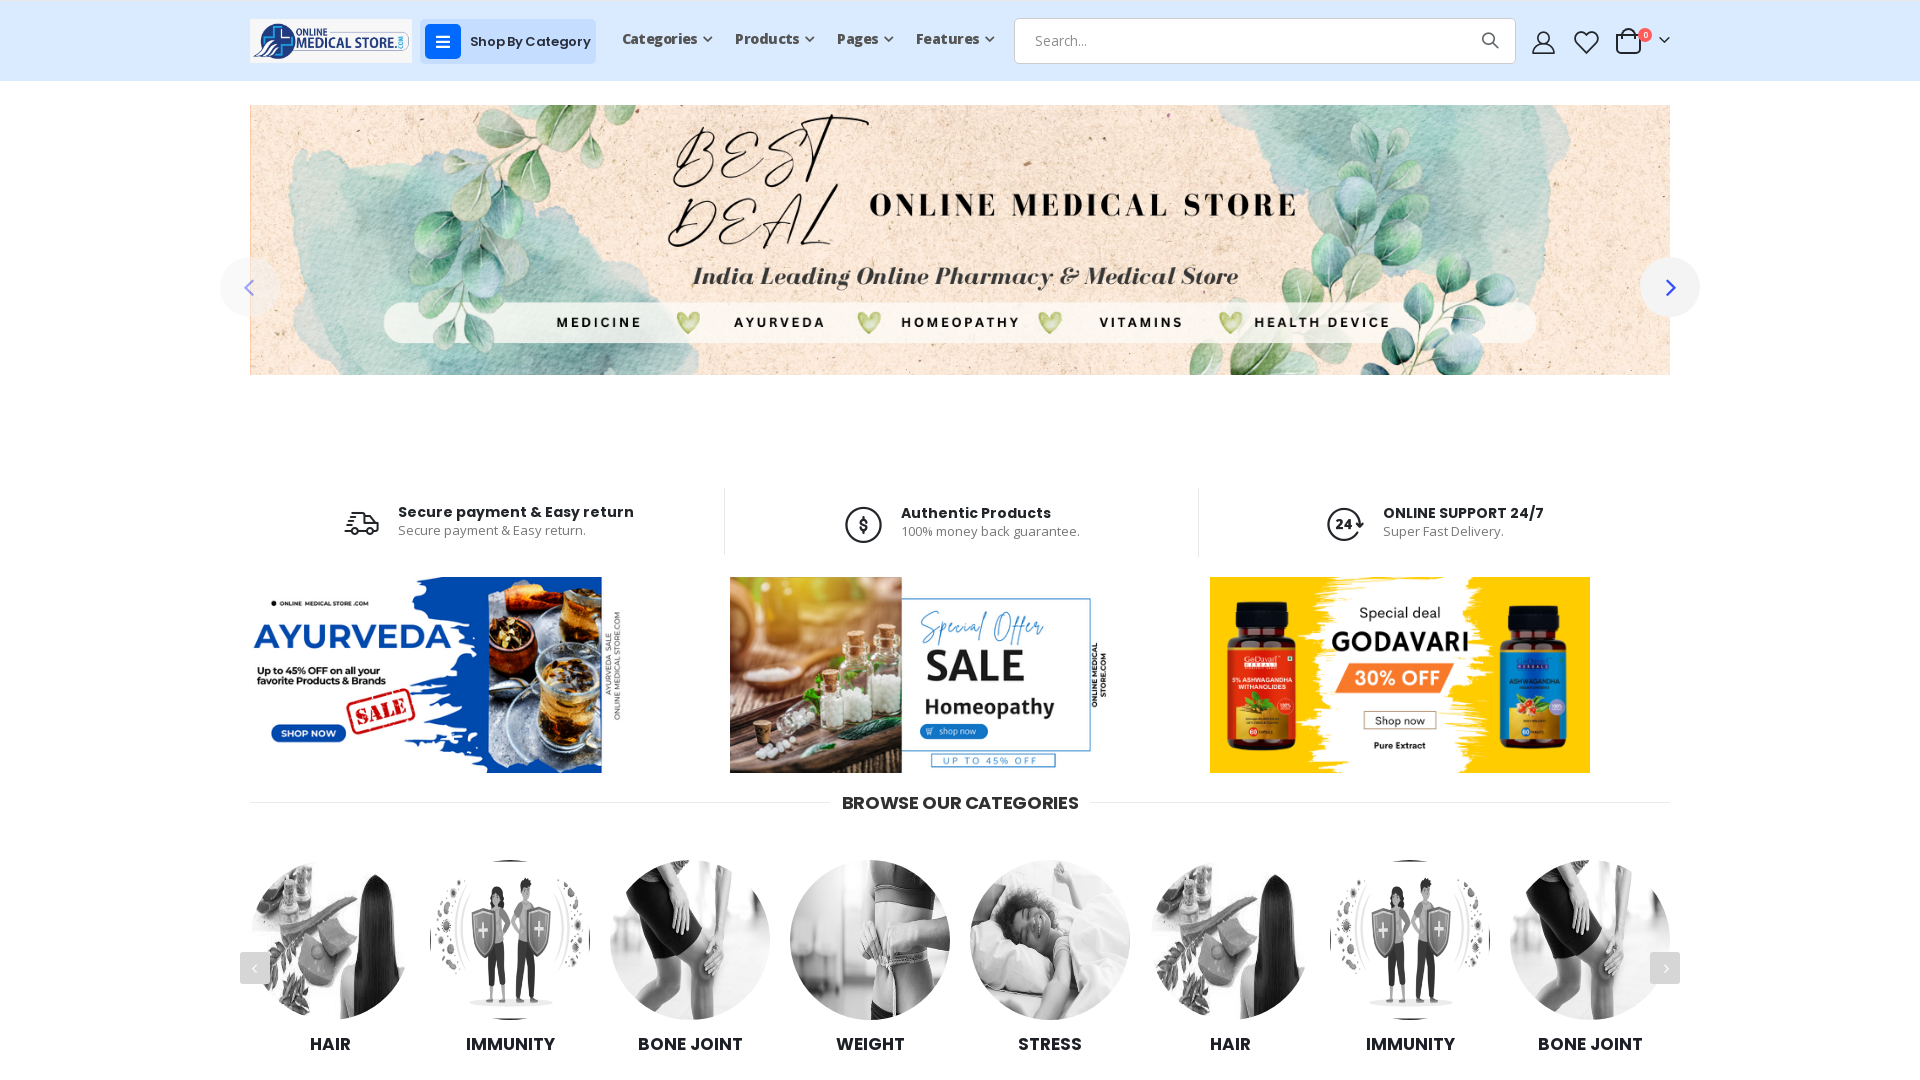

Page content verified - body element found
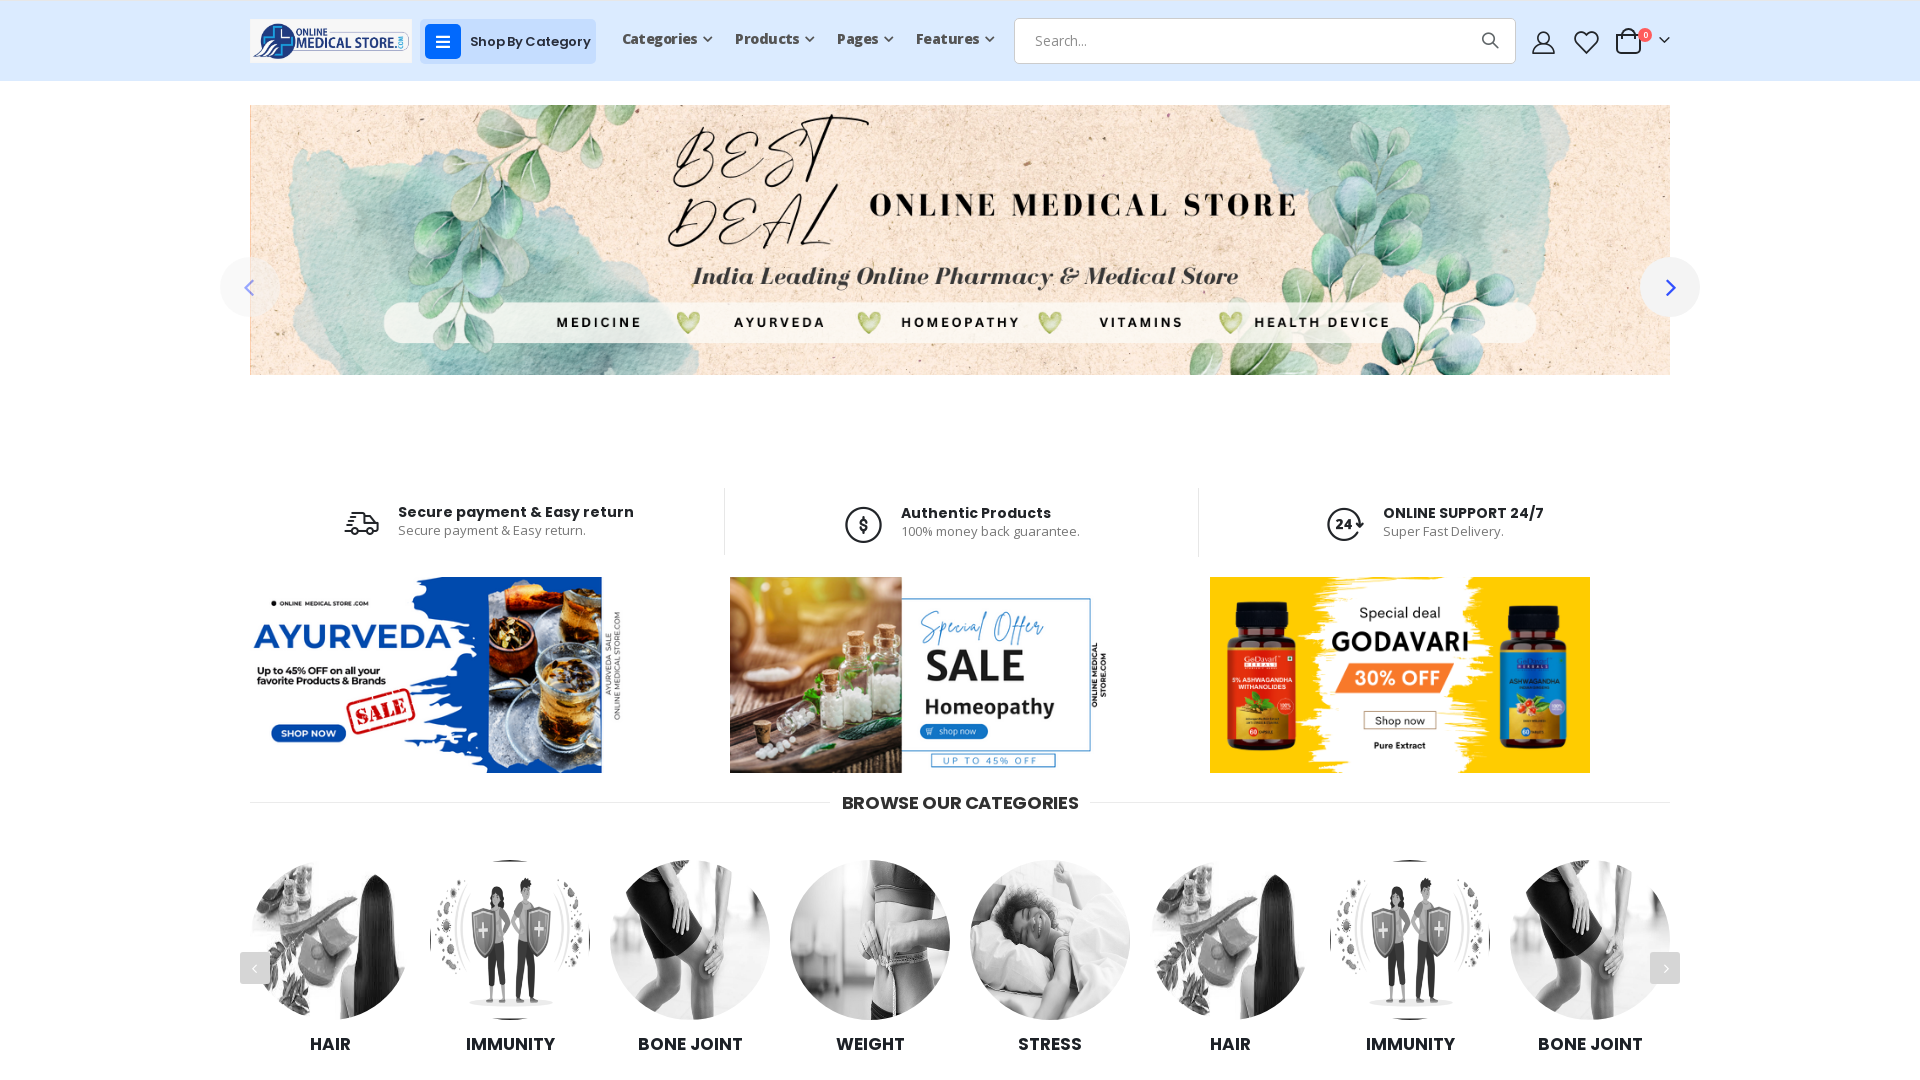

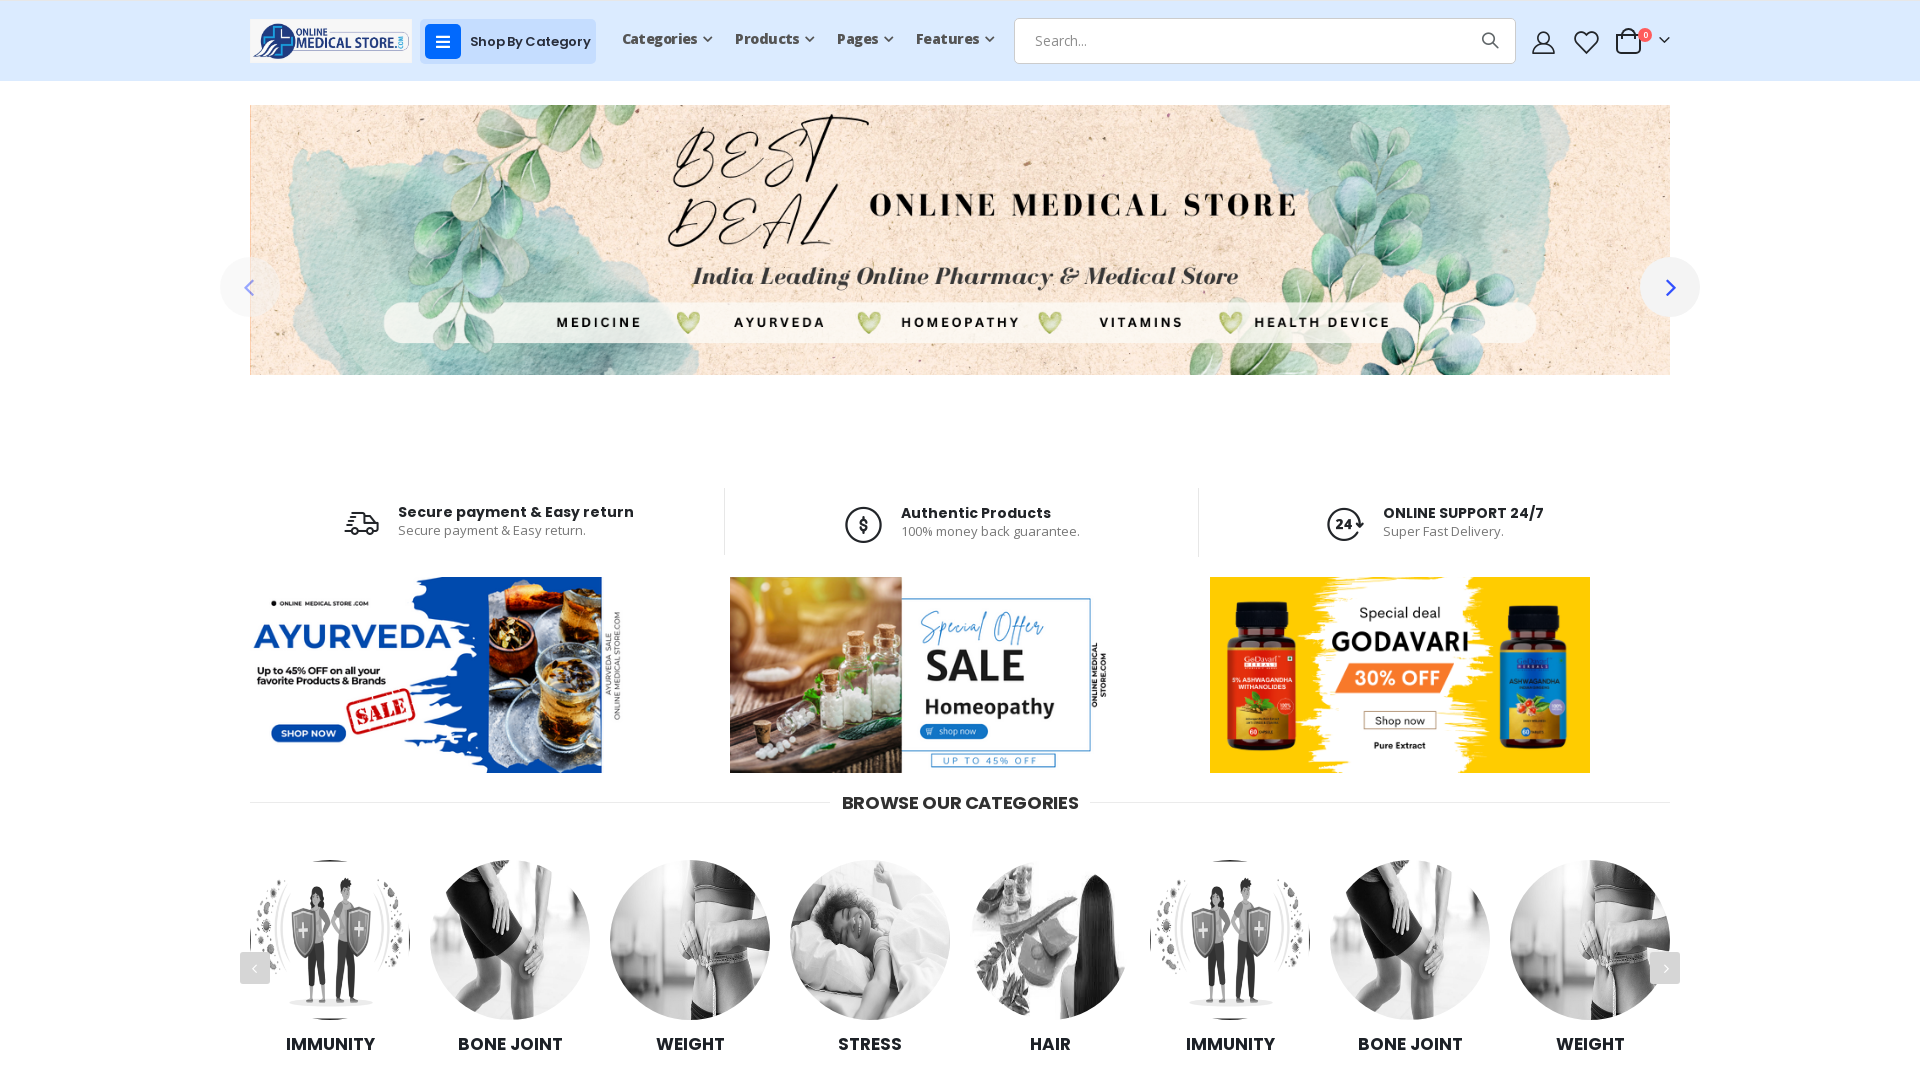